Tests alert handling by clicking a button that triggers a delayed alert popup and then accepting it

Starting URL: https://demoqa.com/alerts

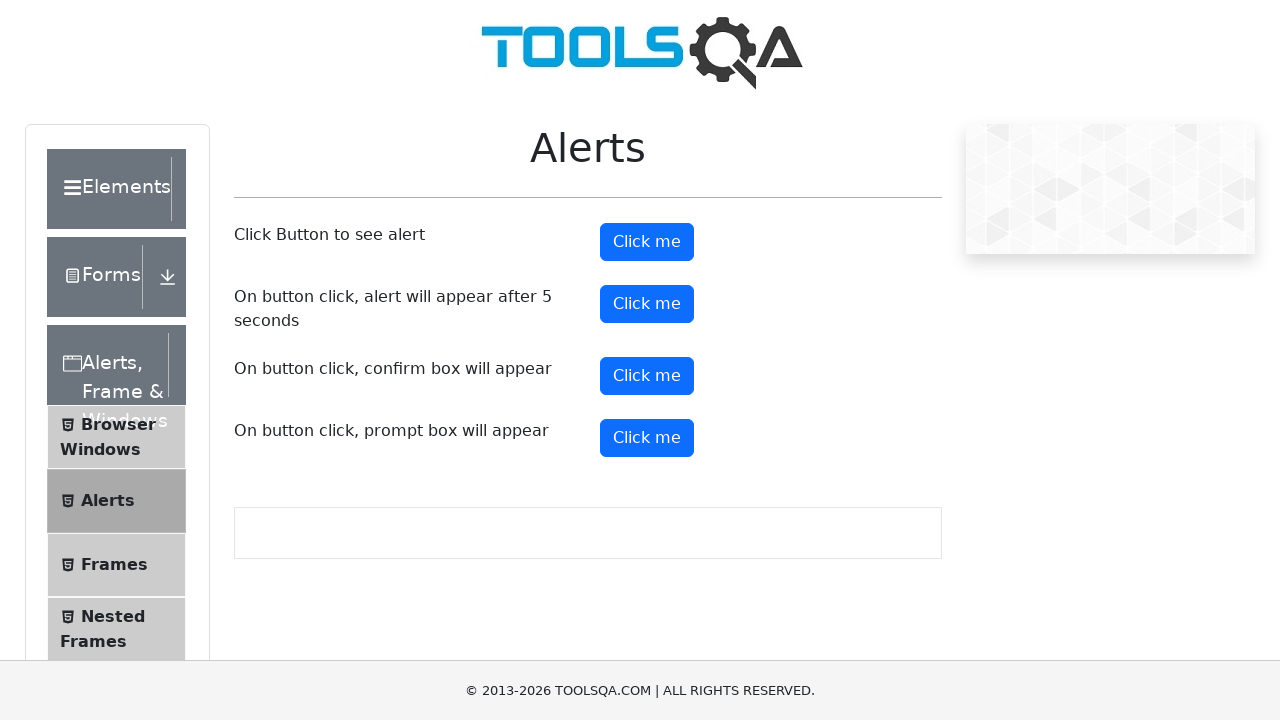

Clicked the timer alert button to trigger delayed alert at (647, 304) on button#timerAlertButton
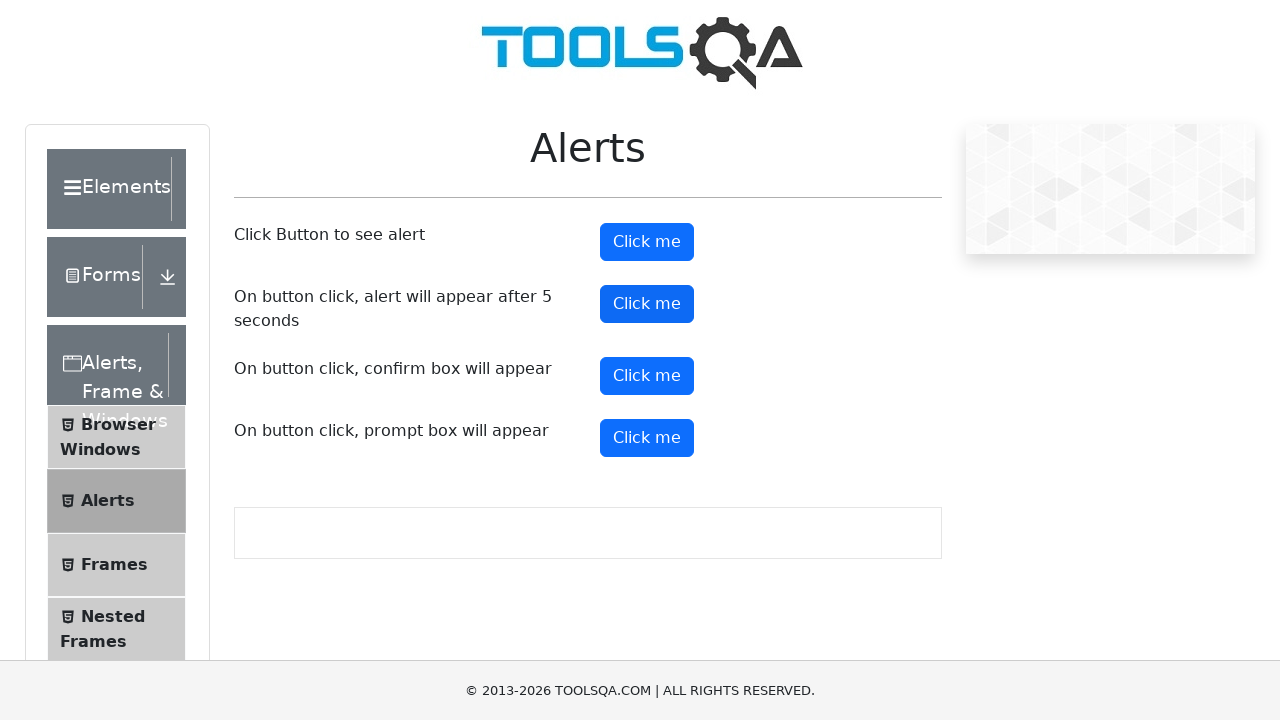

Waited 5 seconds for delayed alert to appear
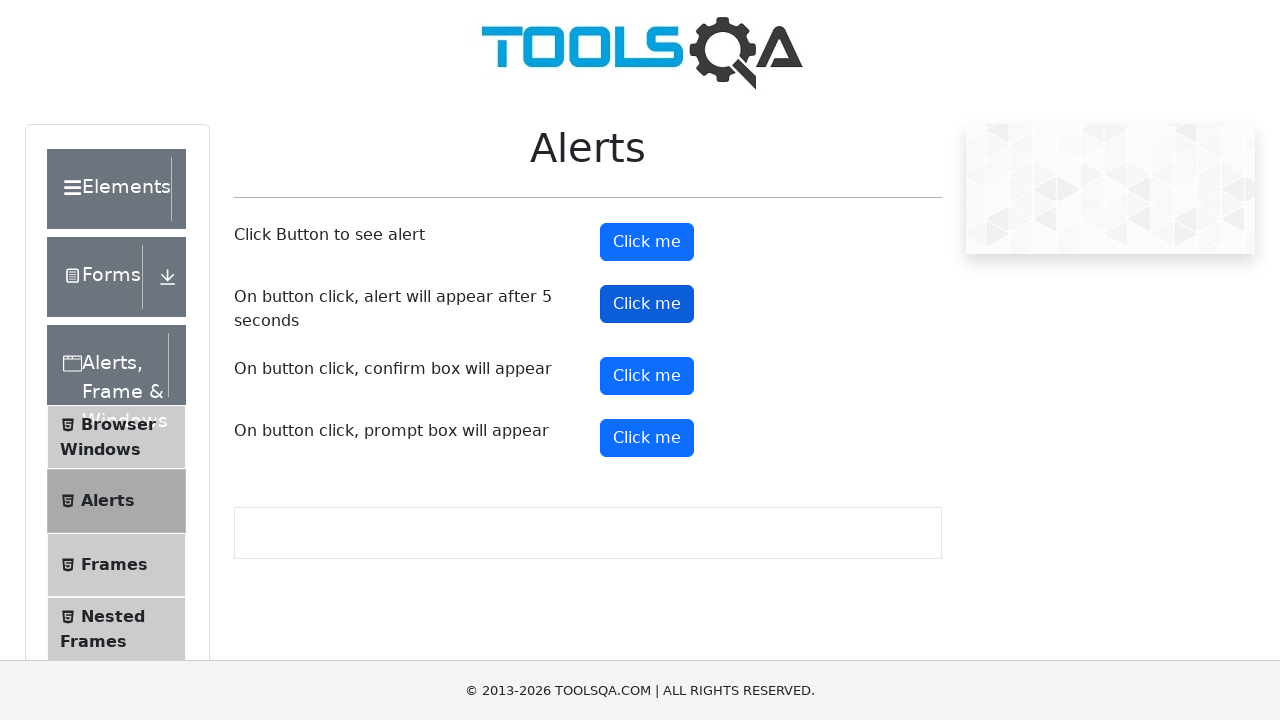

Set up dialog handler to accept alert popup
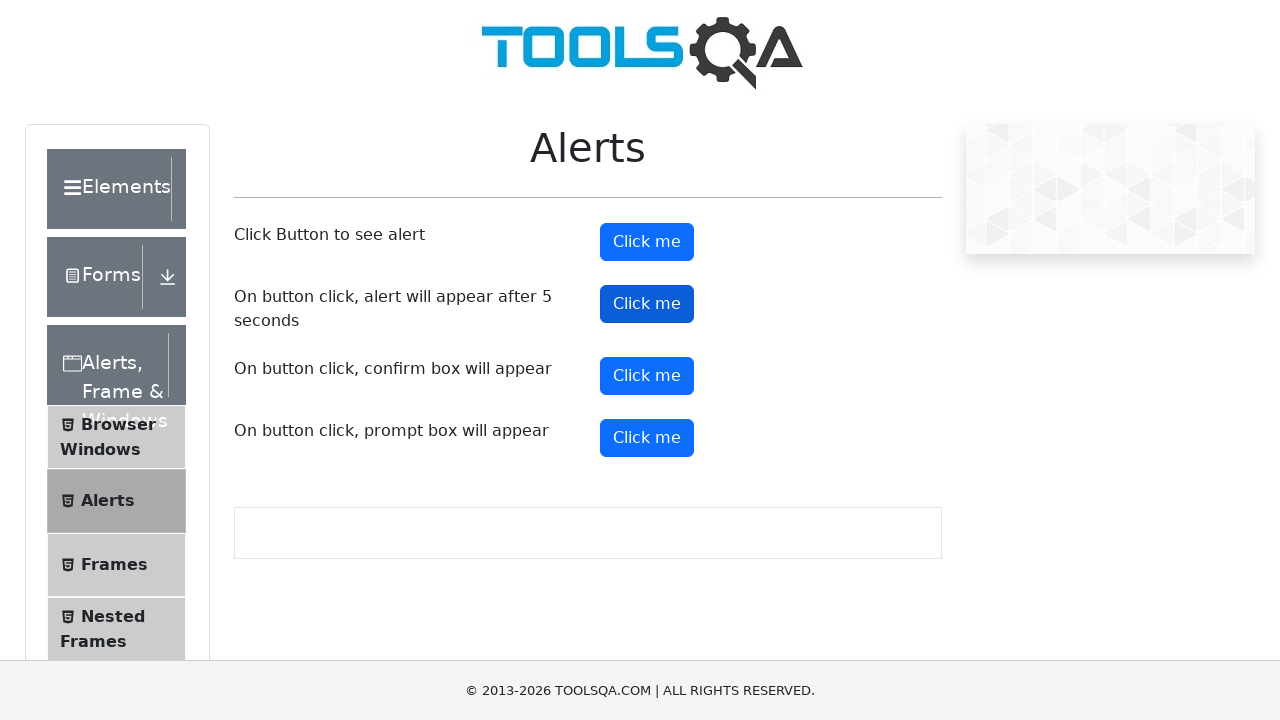

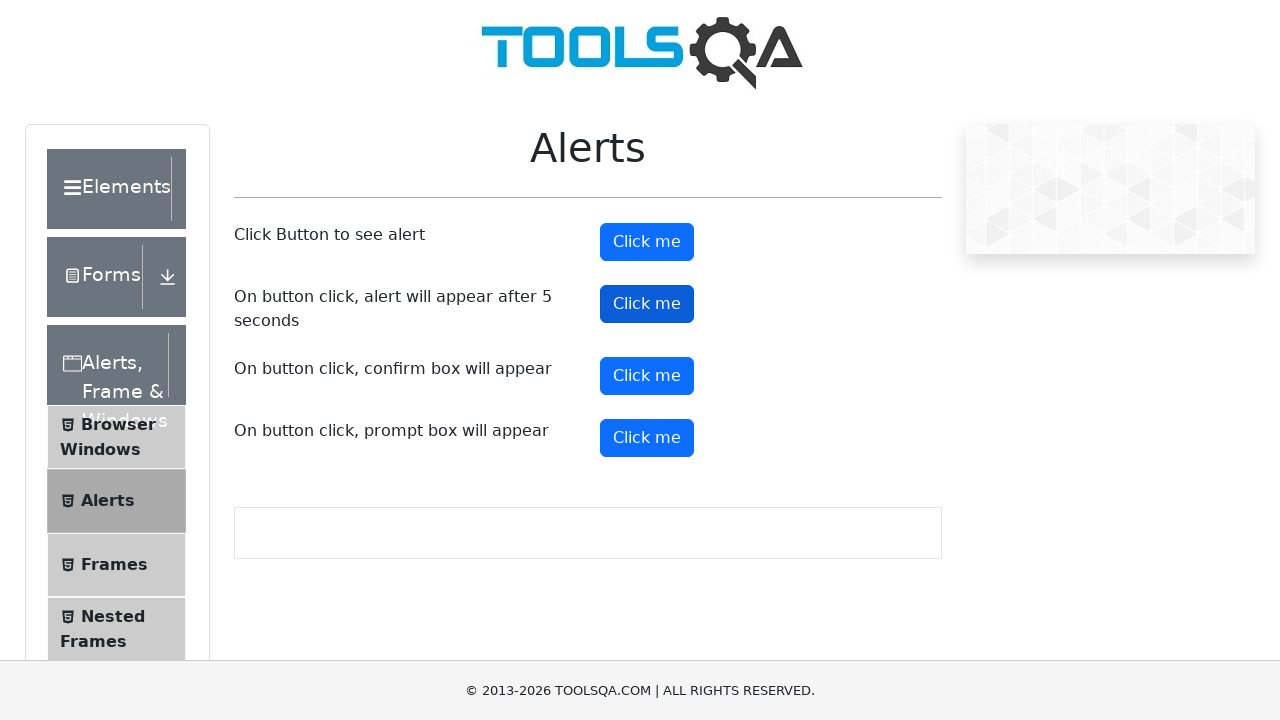